Tests AJAX data loading by clicking a button and waiting for content to load asynchronously

Starting URL: http://uitestingplayground.com/ajax

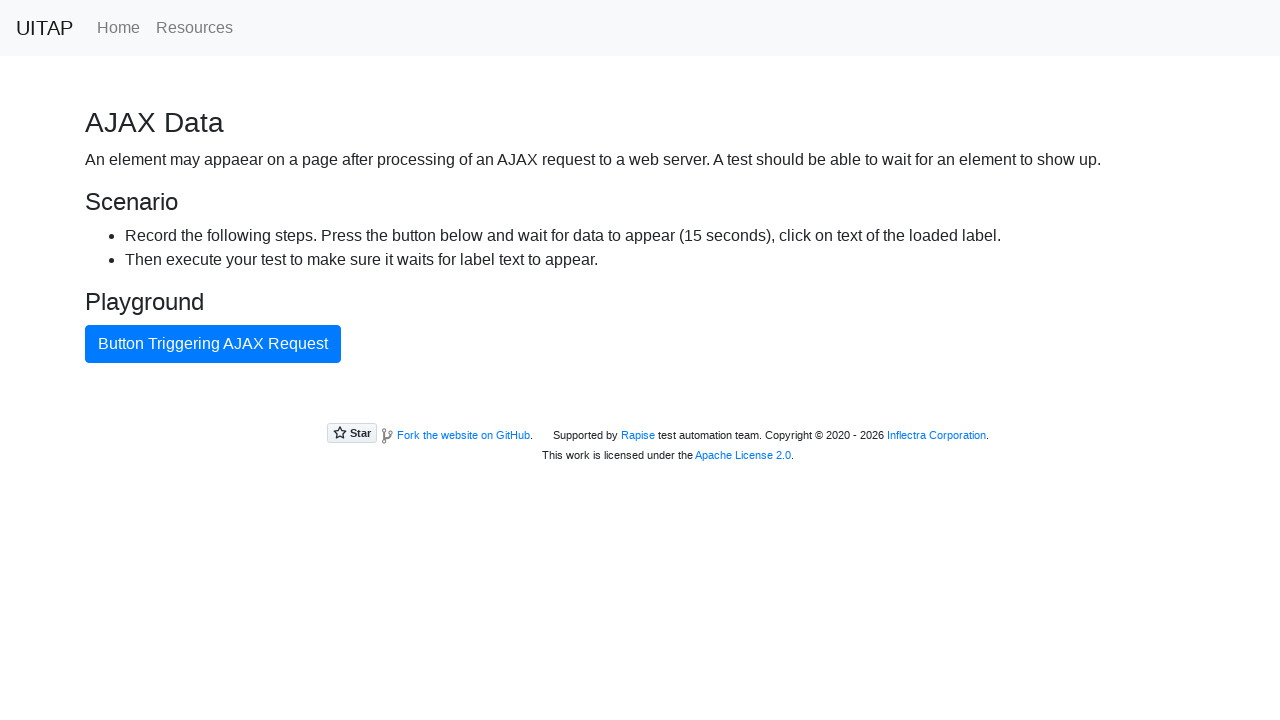

Clicked AJAX button to trigger data load at (213, 344) on #ajaxButton
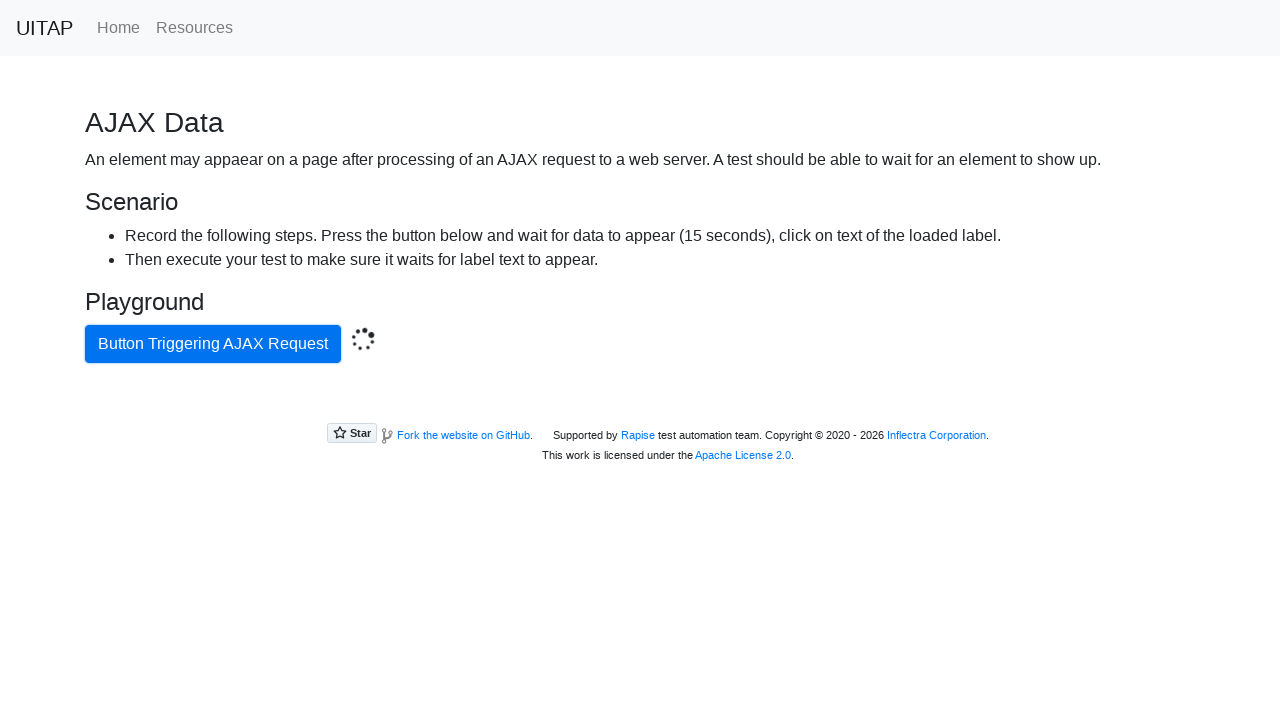

AJAX content loaded and became visible
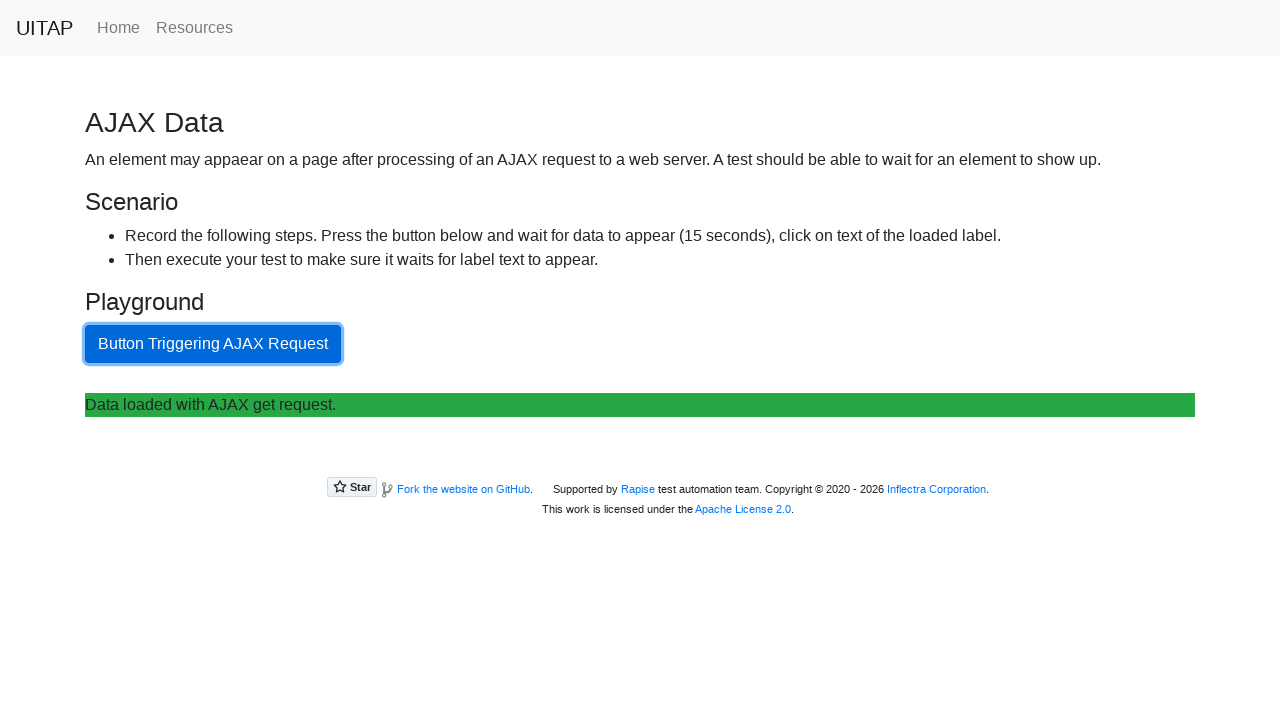

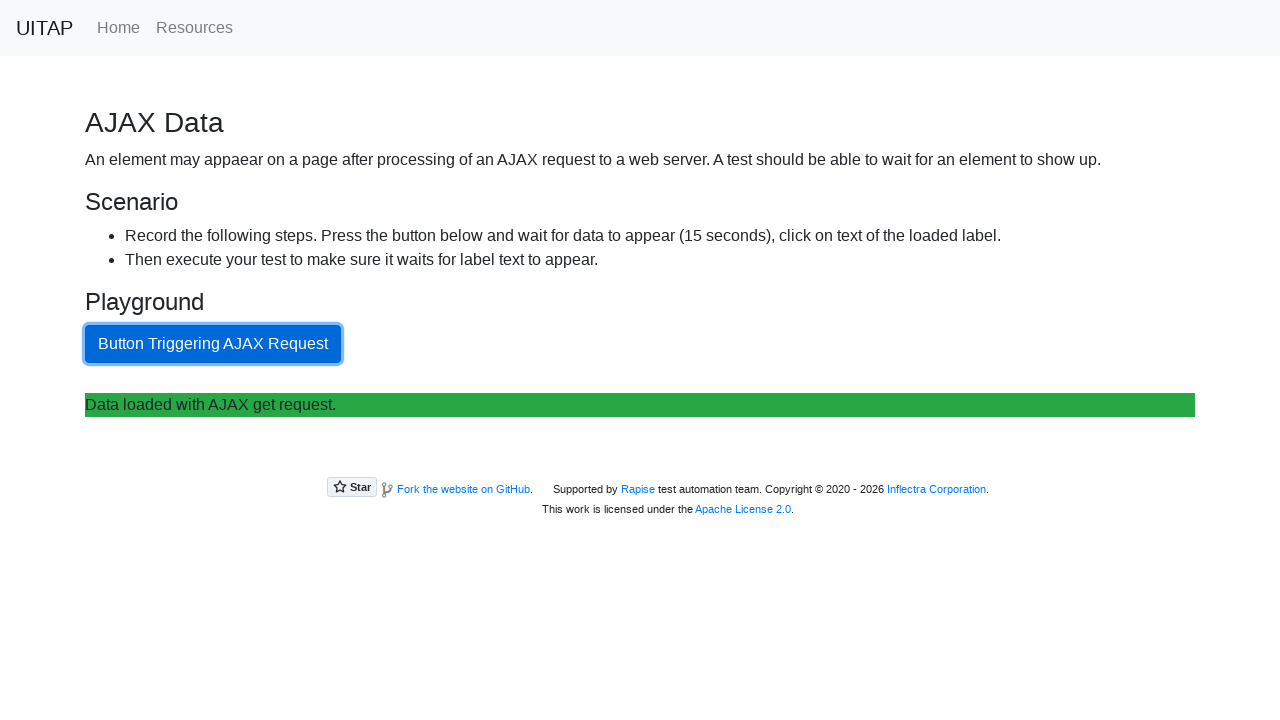